Tests checkbox functionality by checking a checkbox and verifying its state

Starting URL: https://the-internet.herokuapp.com/checkboxes

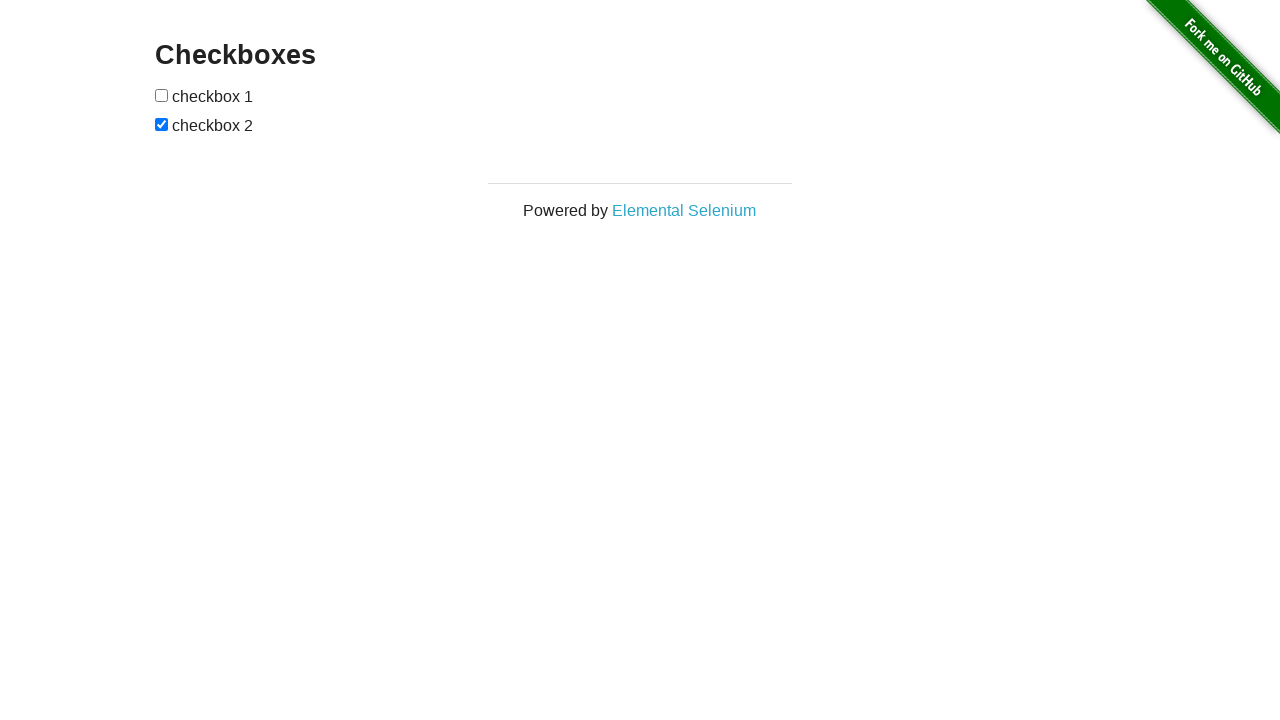

Checked the first checkbox at (162, 95) on input[type='checkbox']:first-of-type
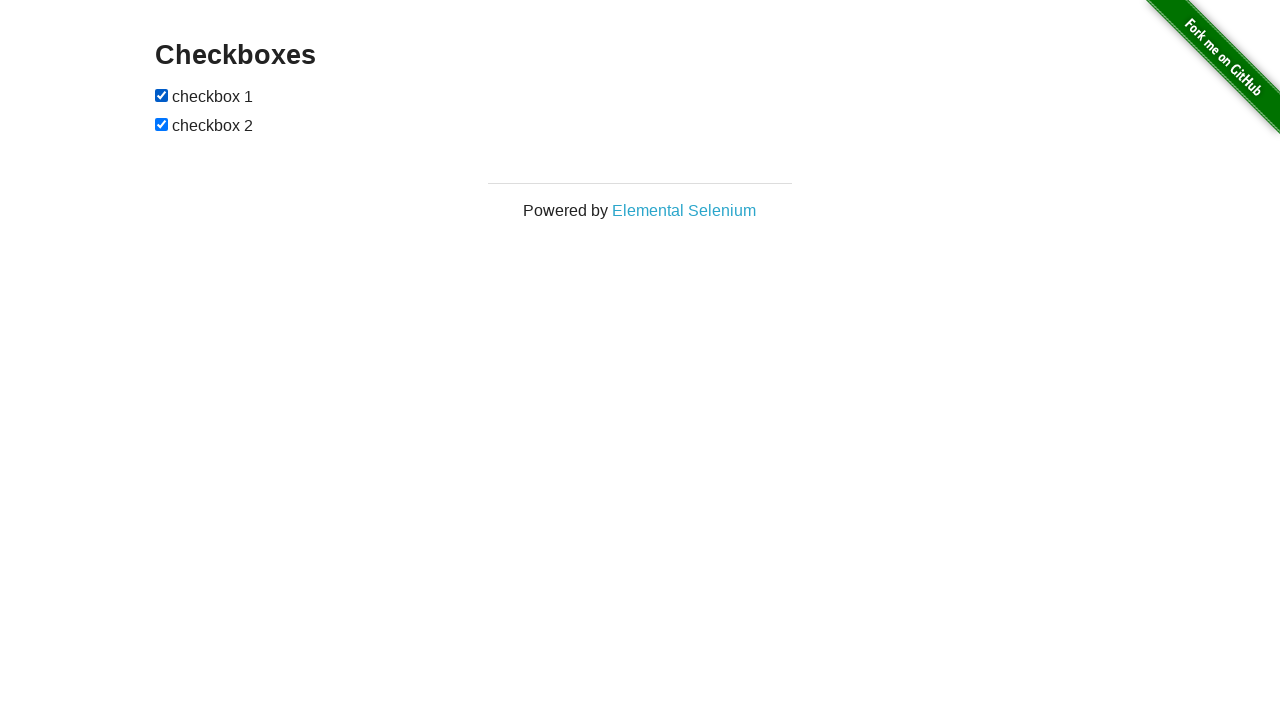

Retrieved checkbox state to verify it is checked
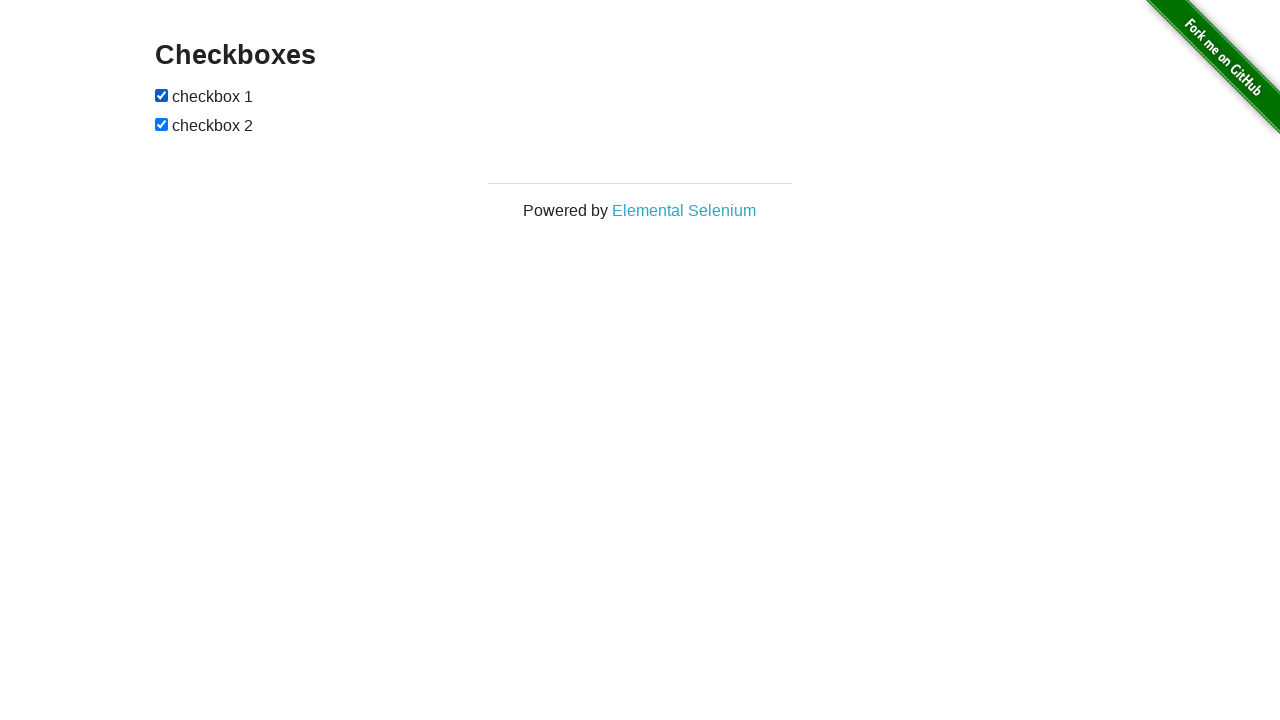

Asserted that the checkbox is checked
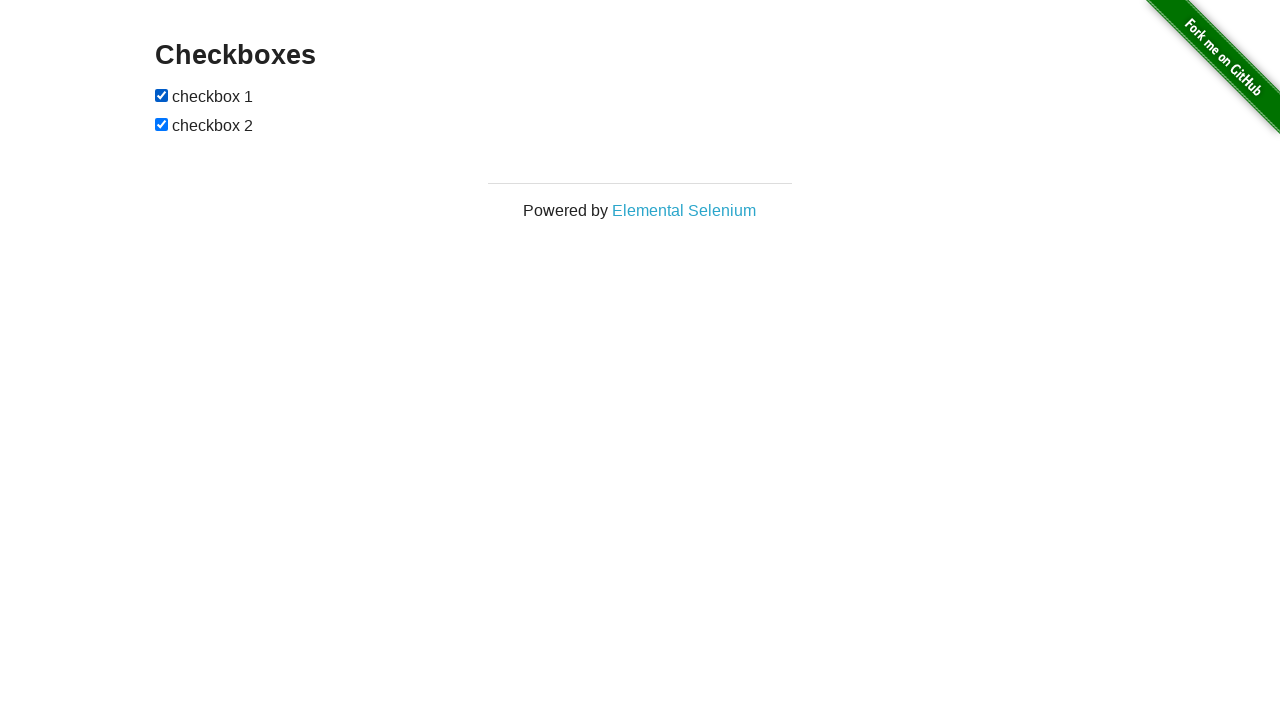

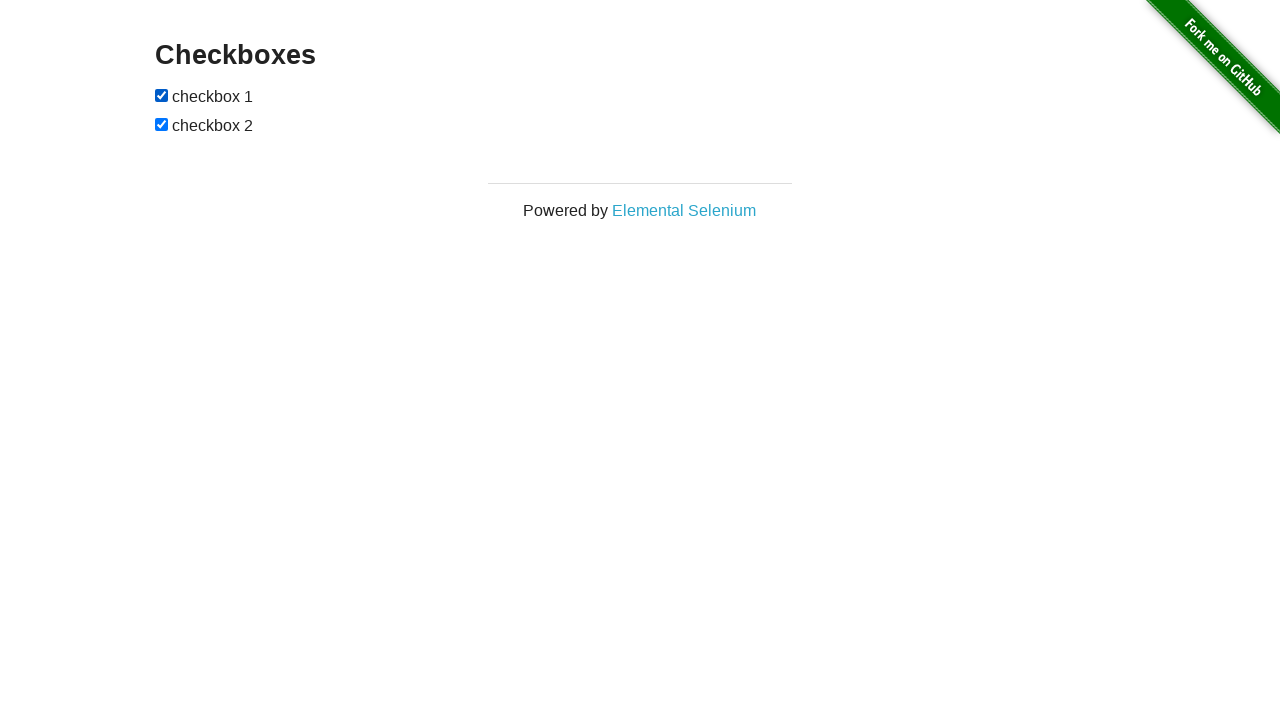